Tests window handling functionality by clicking a link that opens a new window and verifying the title of the new window

Starting URL: https://practice.cydeo.com/windows

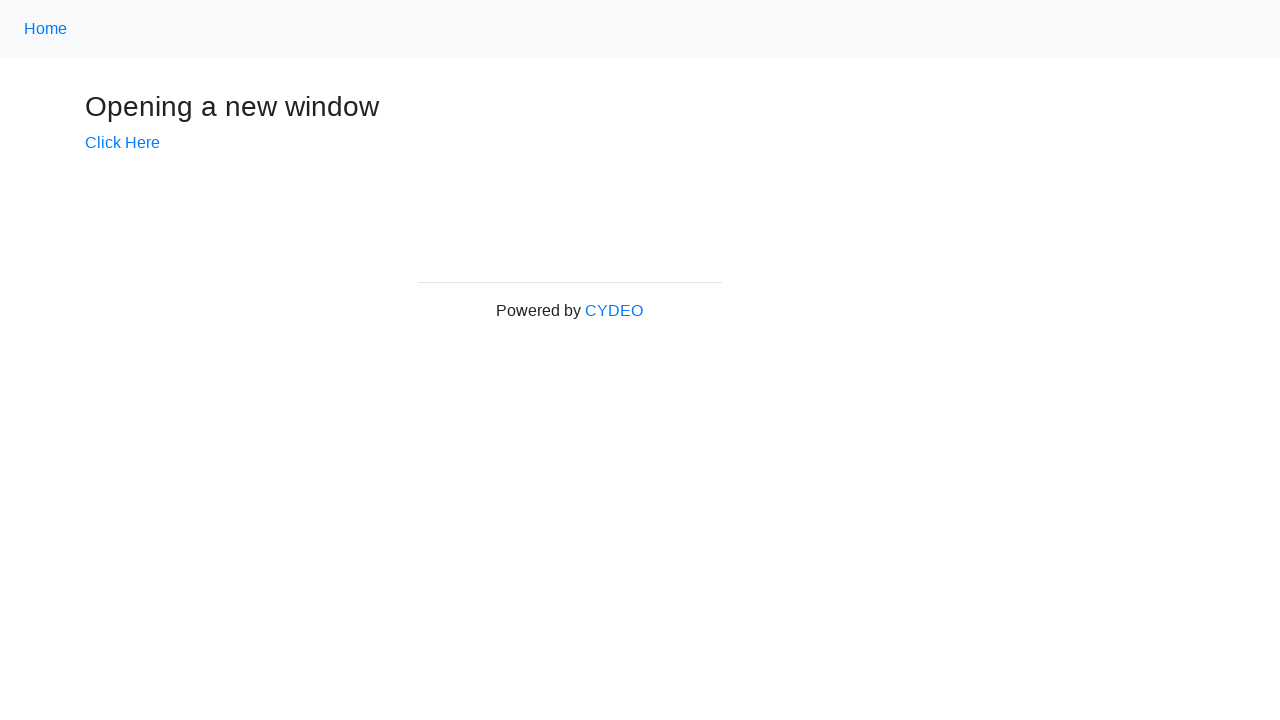

Verified initial page title is 'Windows'
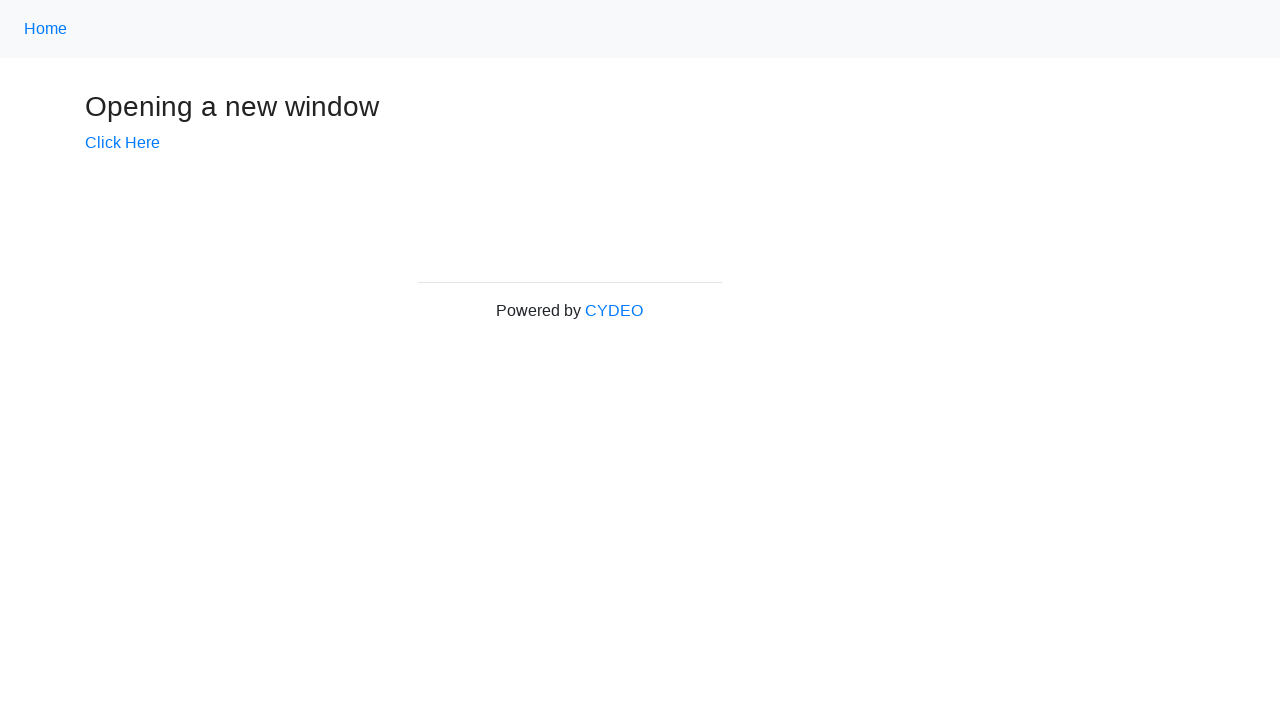

Clicked 'Click Here' link to open new window at (122, 143) on text=Click Here
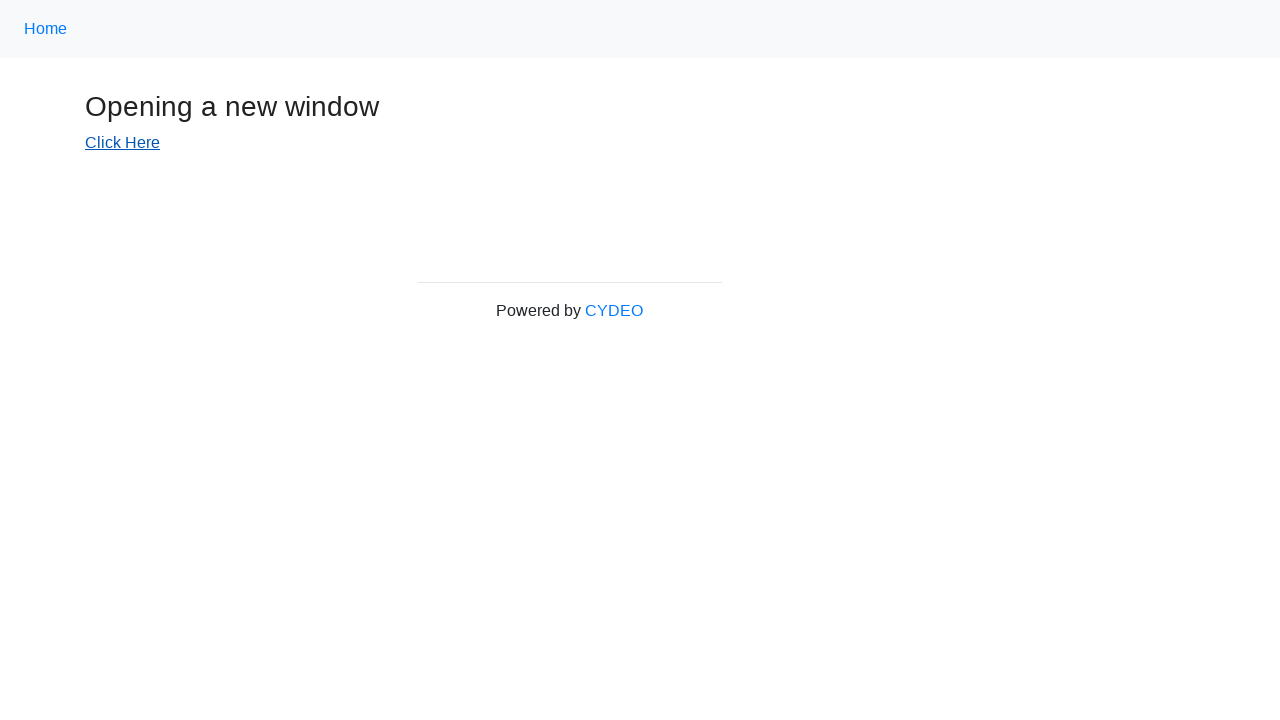

Captured new window/page object
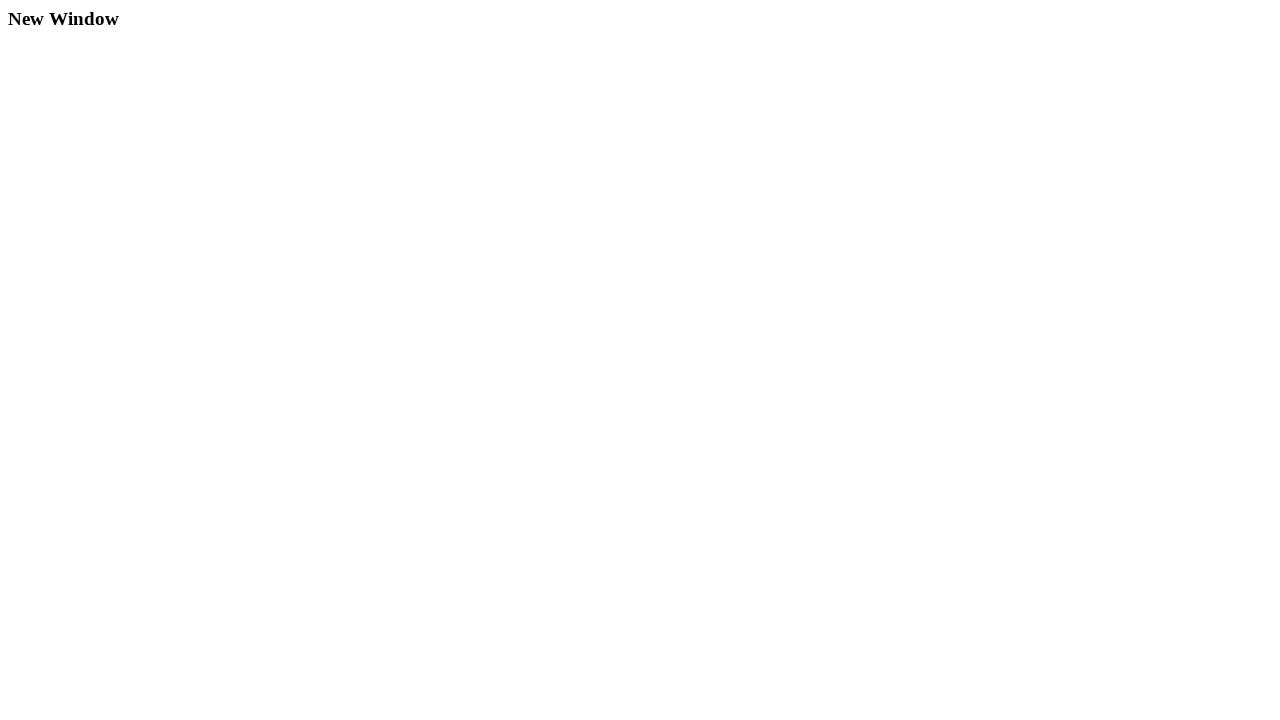

Verified new window title is 'New Window'
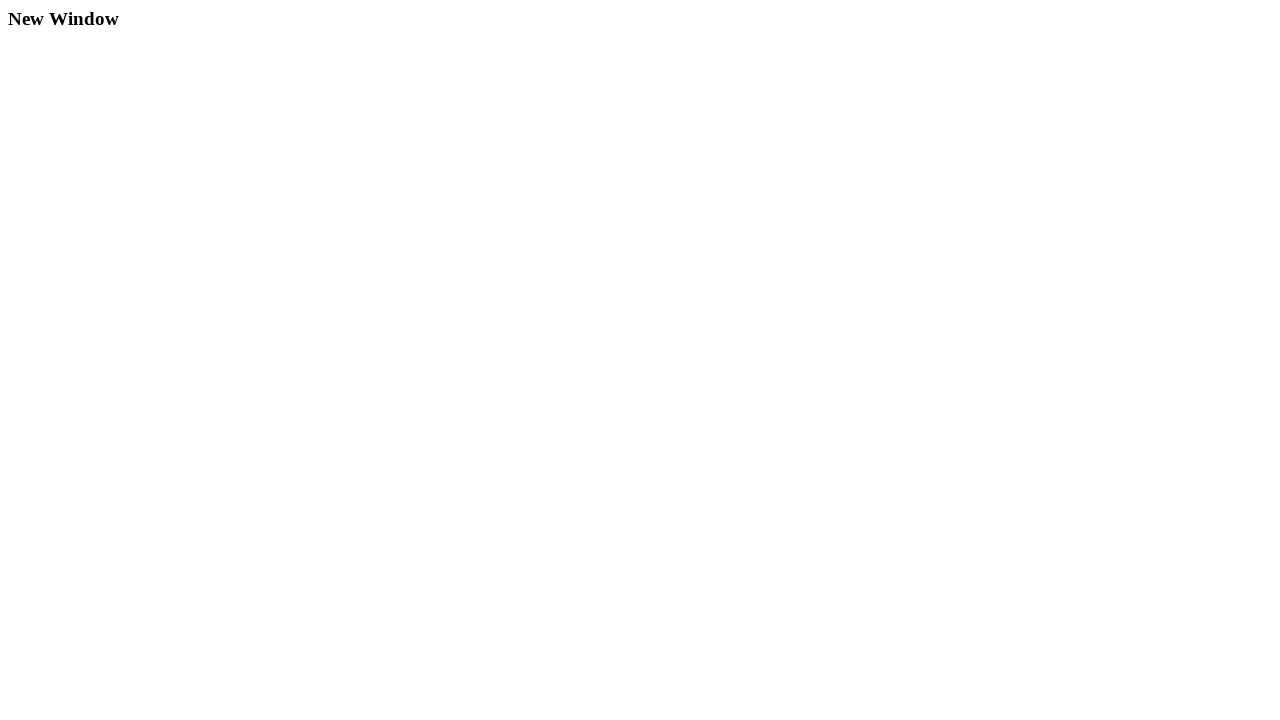

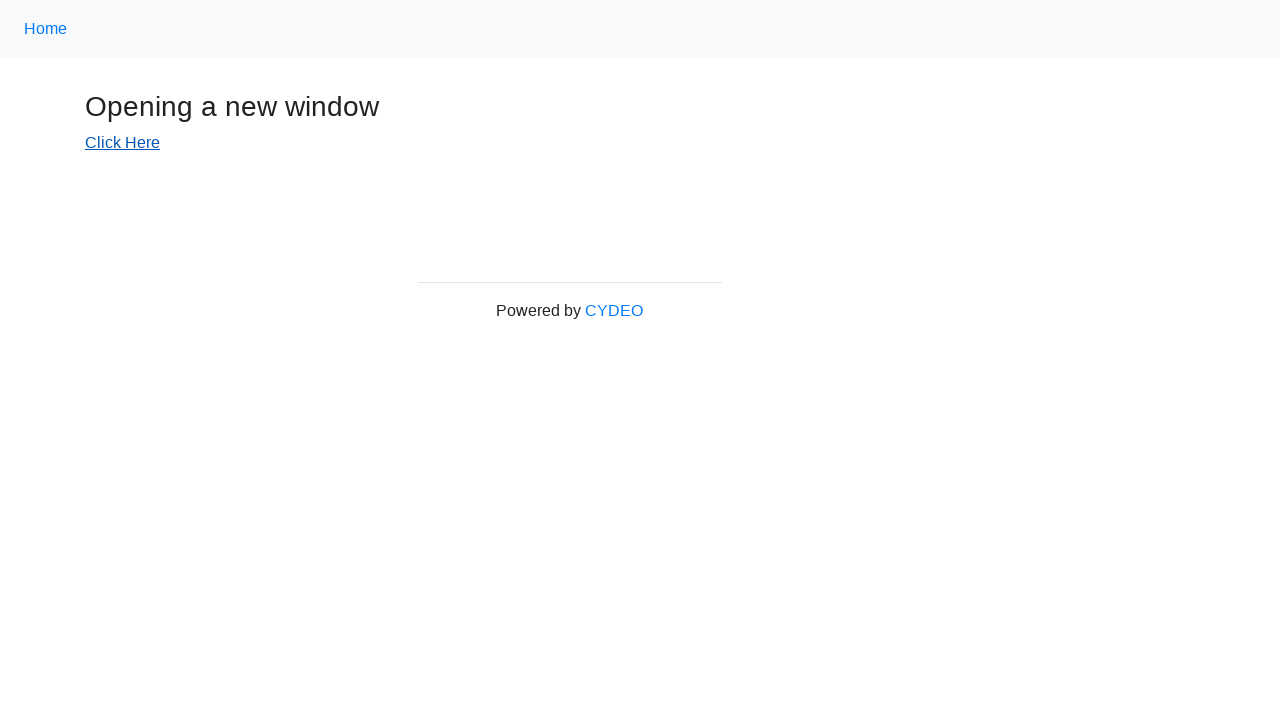